Tests JavaScript-based navigation by loading a w3schools page and then using JavaScript to redirect to guru99.com

Starting URL: https://www.w3schools.com/howto/howto_css_custom_scrollbar.asp

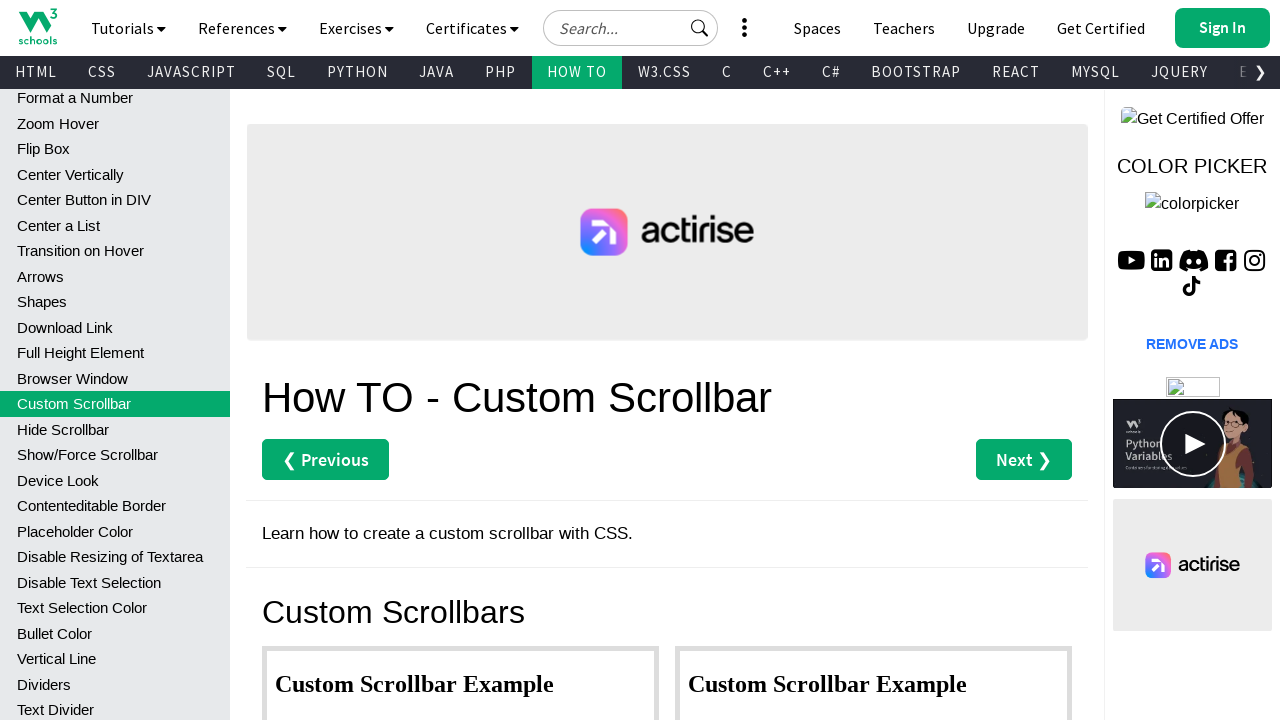

Used JavaScript to navigate to guru99.com
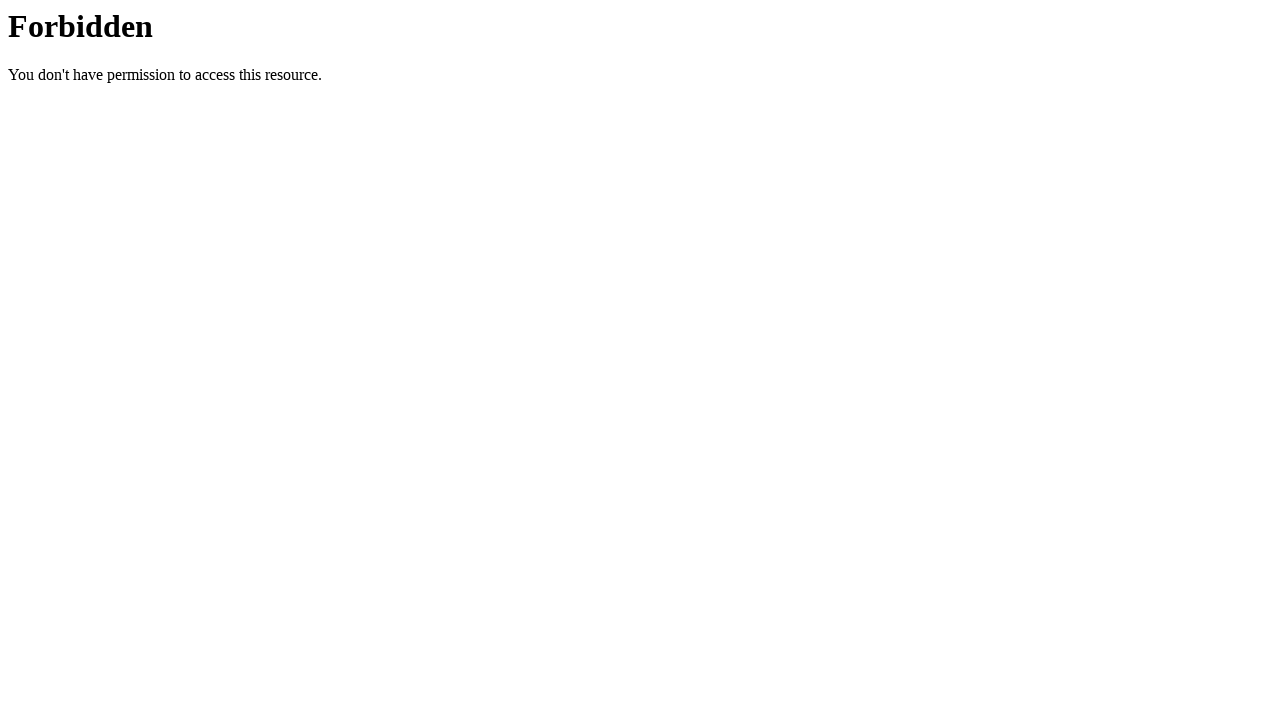

Waited for guru99.com page to load
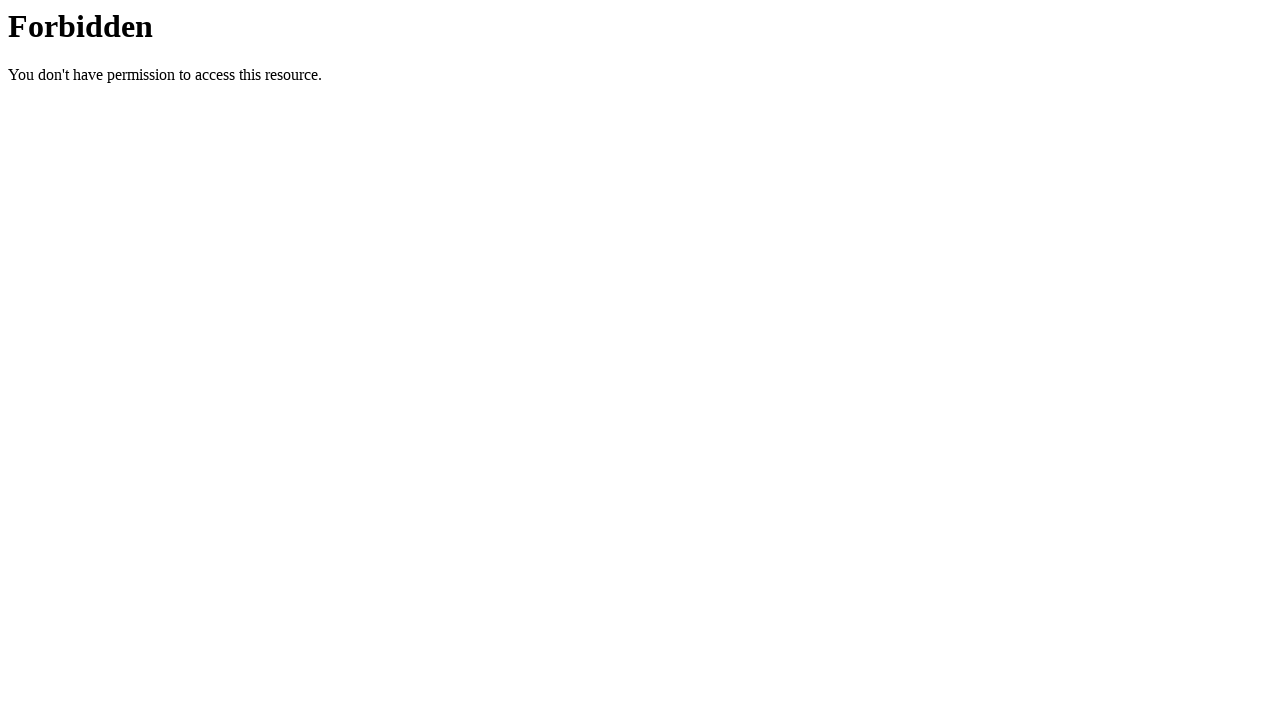

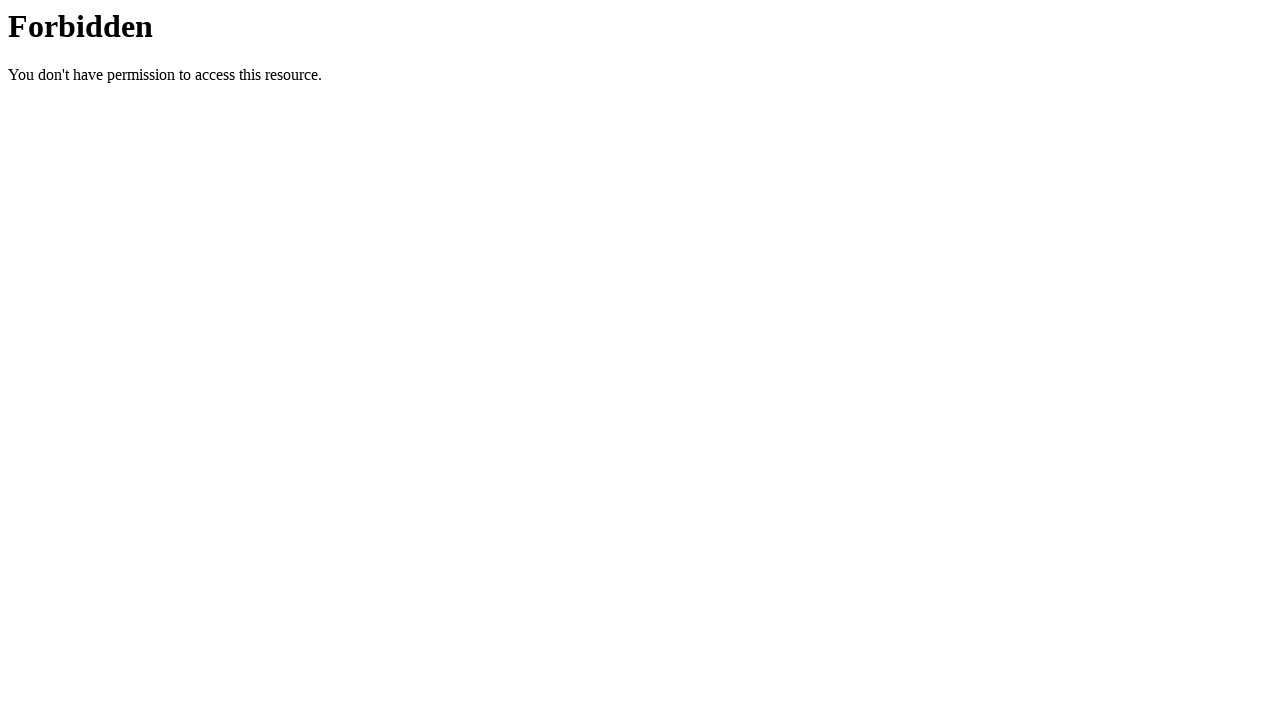